Tests the search functionality on SeleniumBase documentation site by typing a search query, clicking on a search result, and verifying the page contains the expected content.

Starting URL: https://seleniumbase.io/help_docs/install/

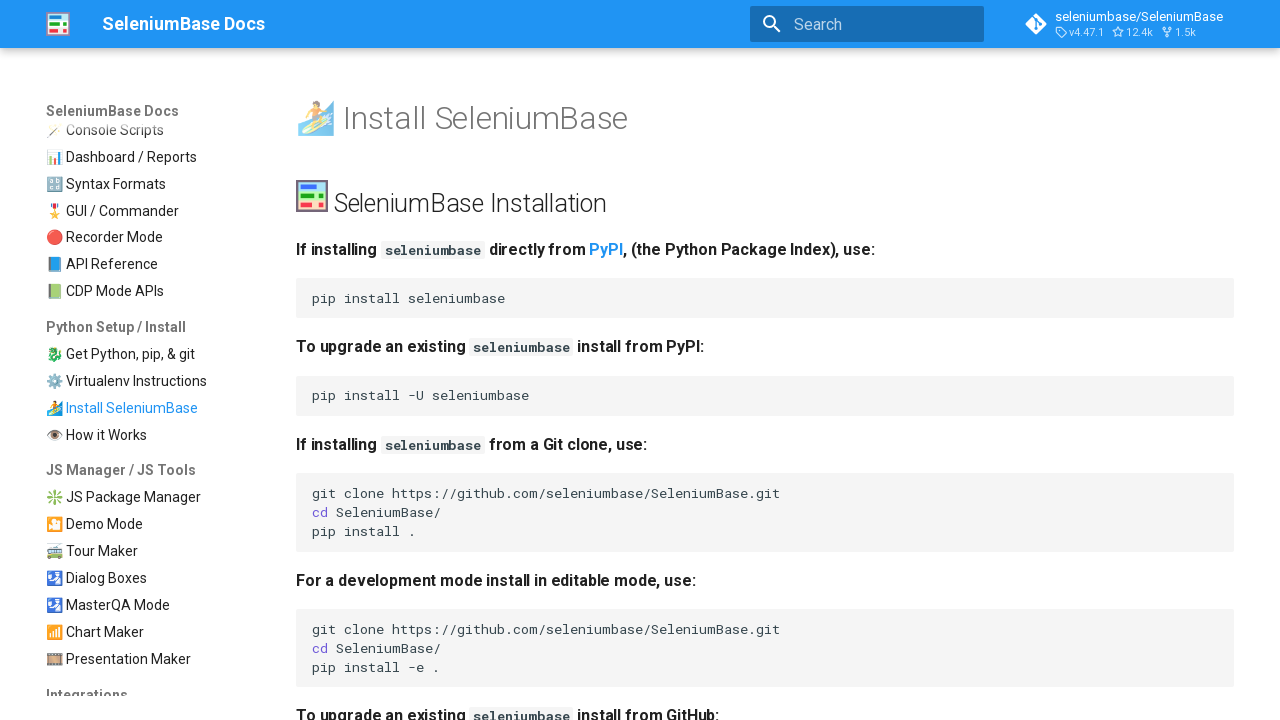

Filled search field with 'Console Scripts' on input[aria-label="Search"]
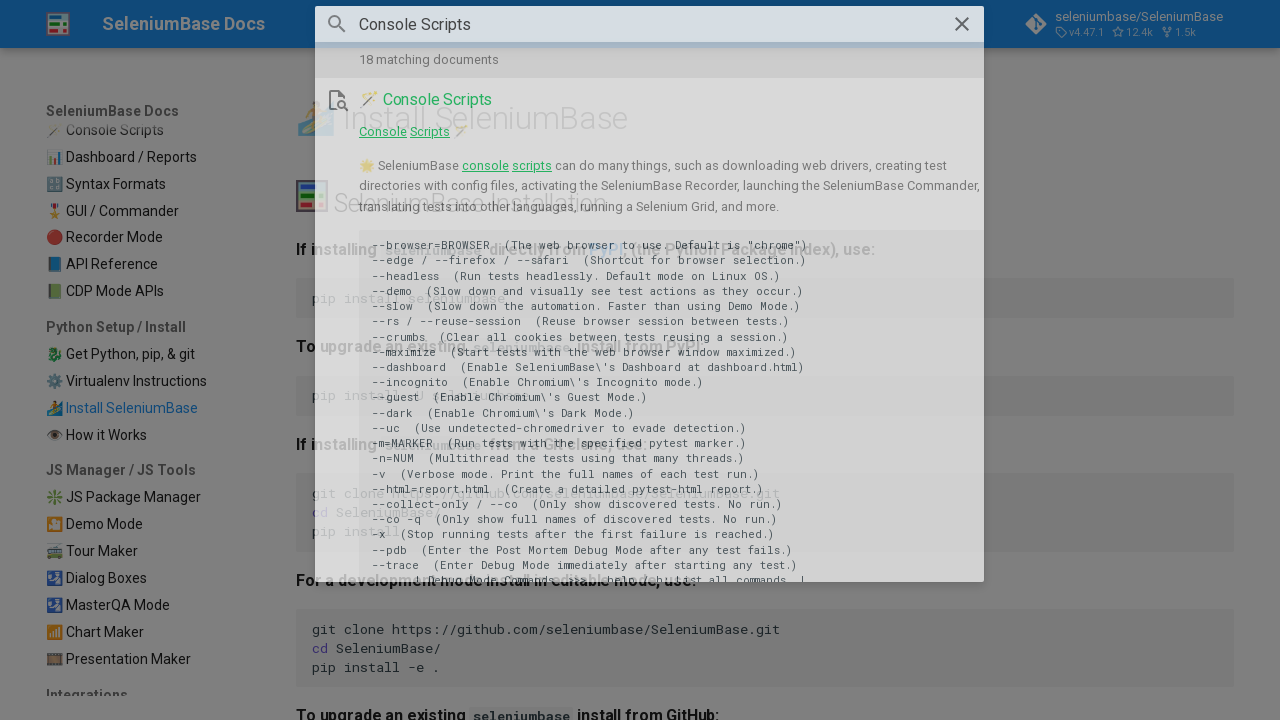

Clicked on search result in navigation at (392, 100) on nav h1 mark
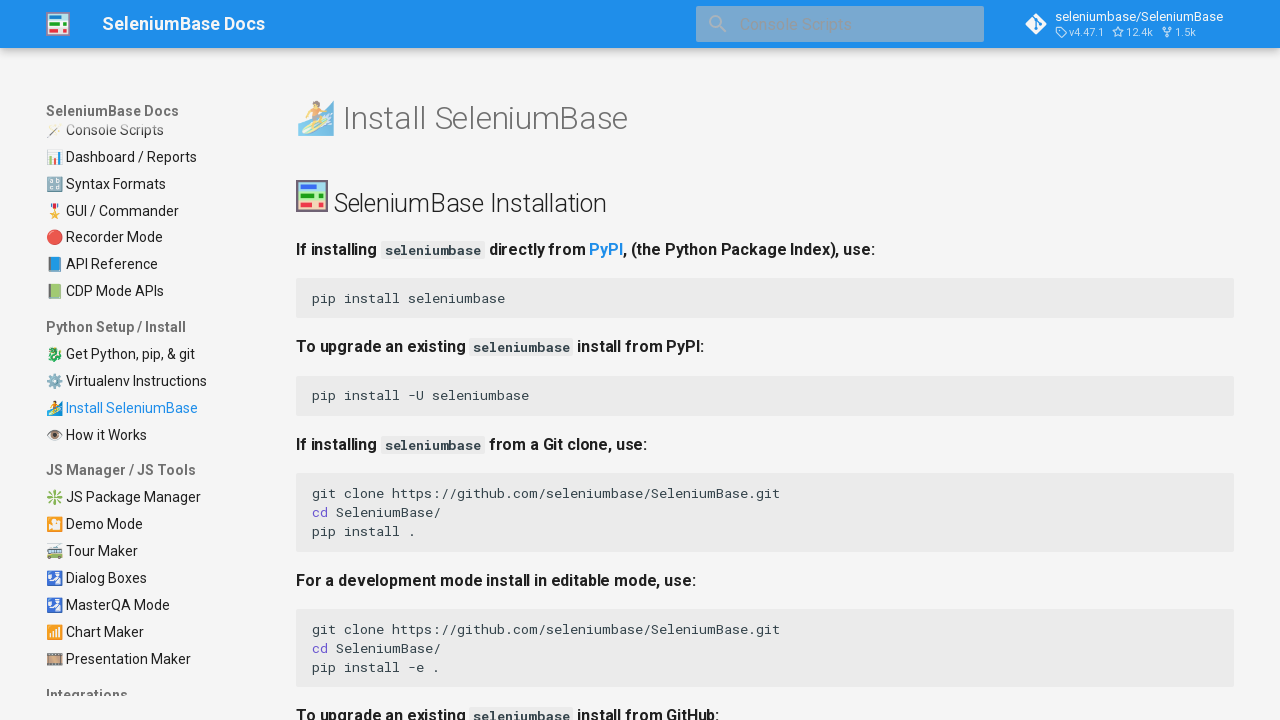

Verified page title contains 'Console Scripts'
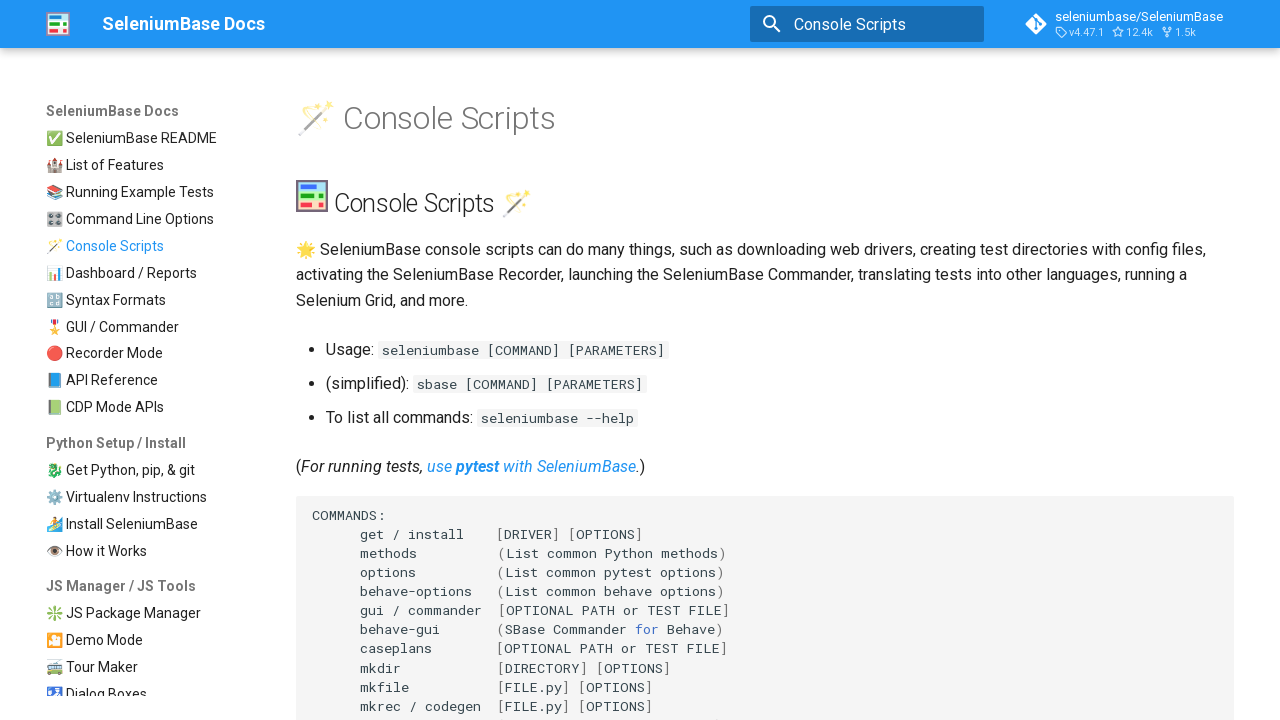

Waited for content area to load
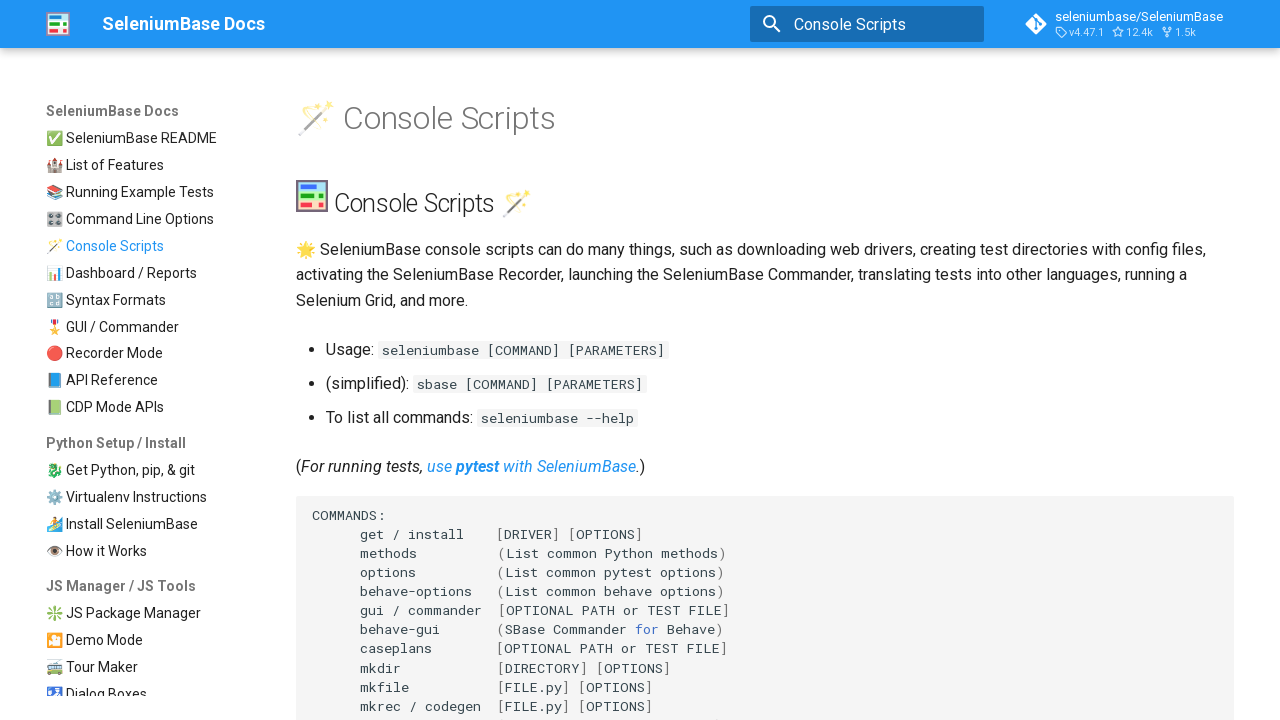

Verified content area contains 'Console Scripts'
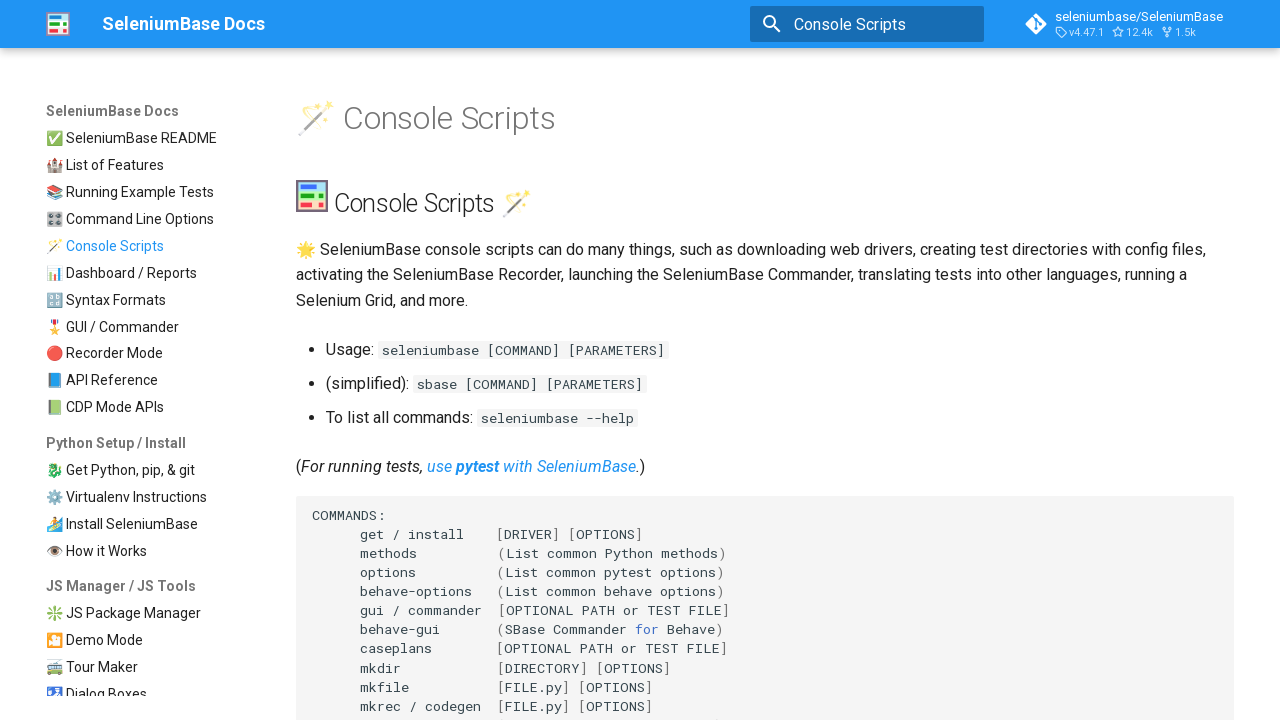

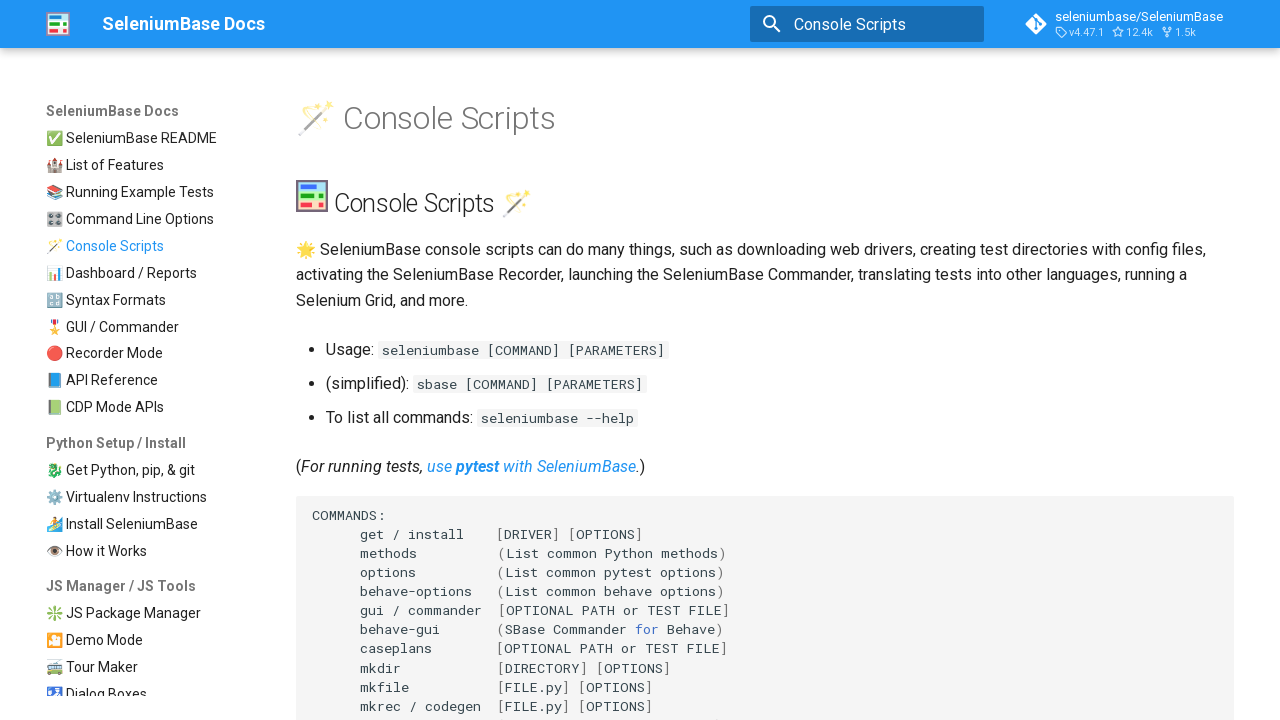